Navigates to the Selenium official website and clicks on the Downloads link in the navigation menu.

Starting URL: https://www.selenium.dev/

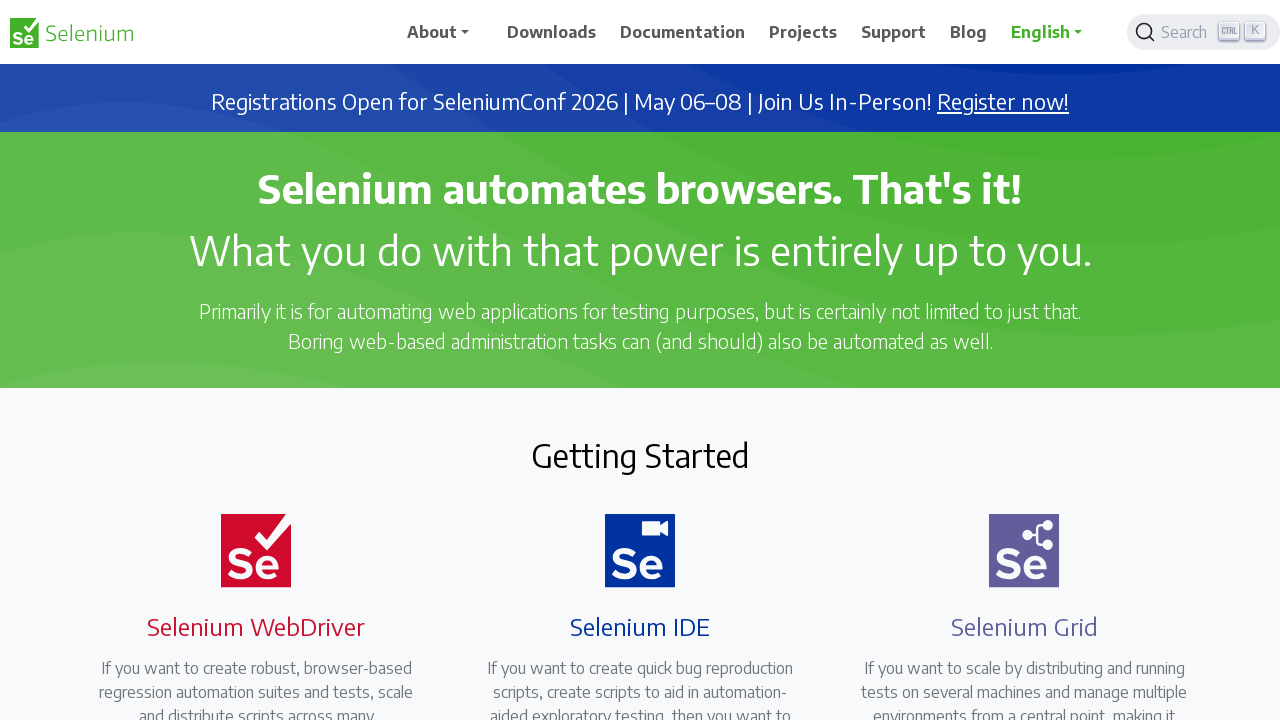

Clicked on Downloads link in the navigation menu at (552, 32) on xpath=//span[text()='Downloads']
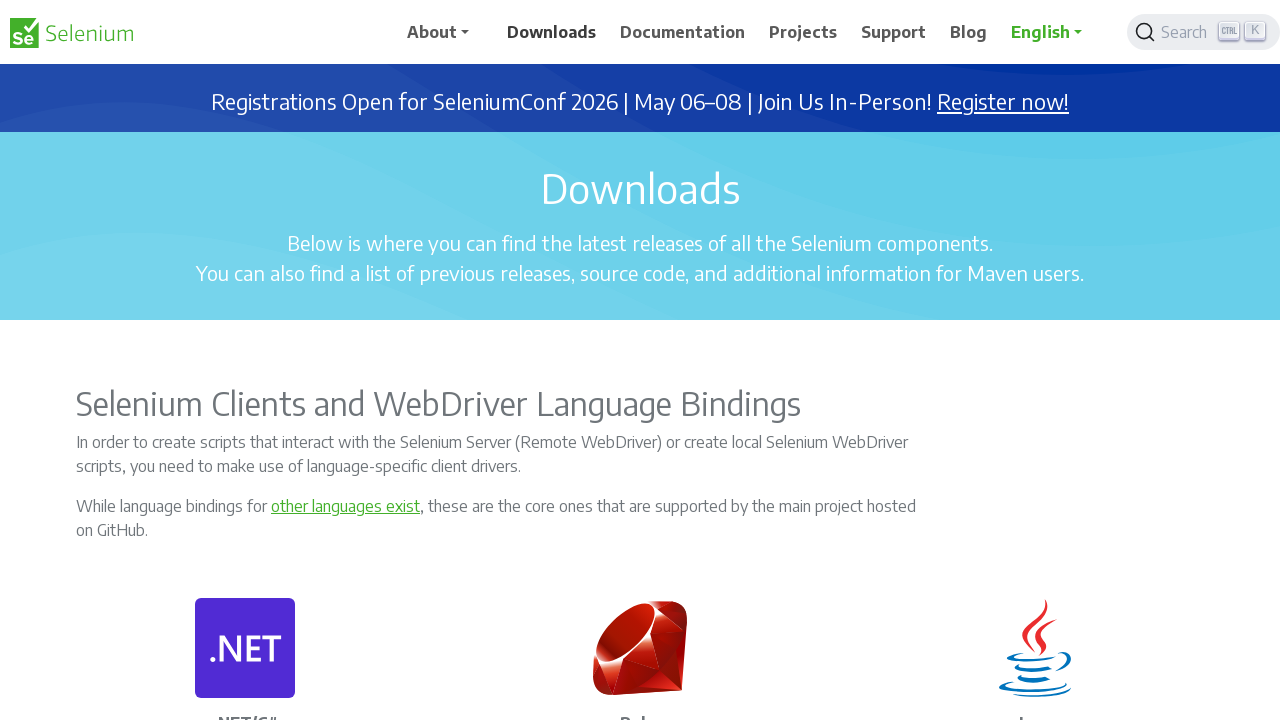

Waited for page to load completely (networkidle)
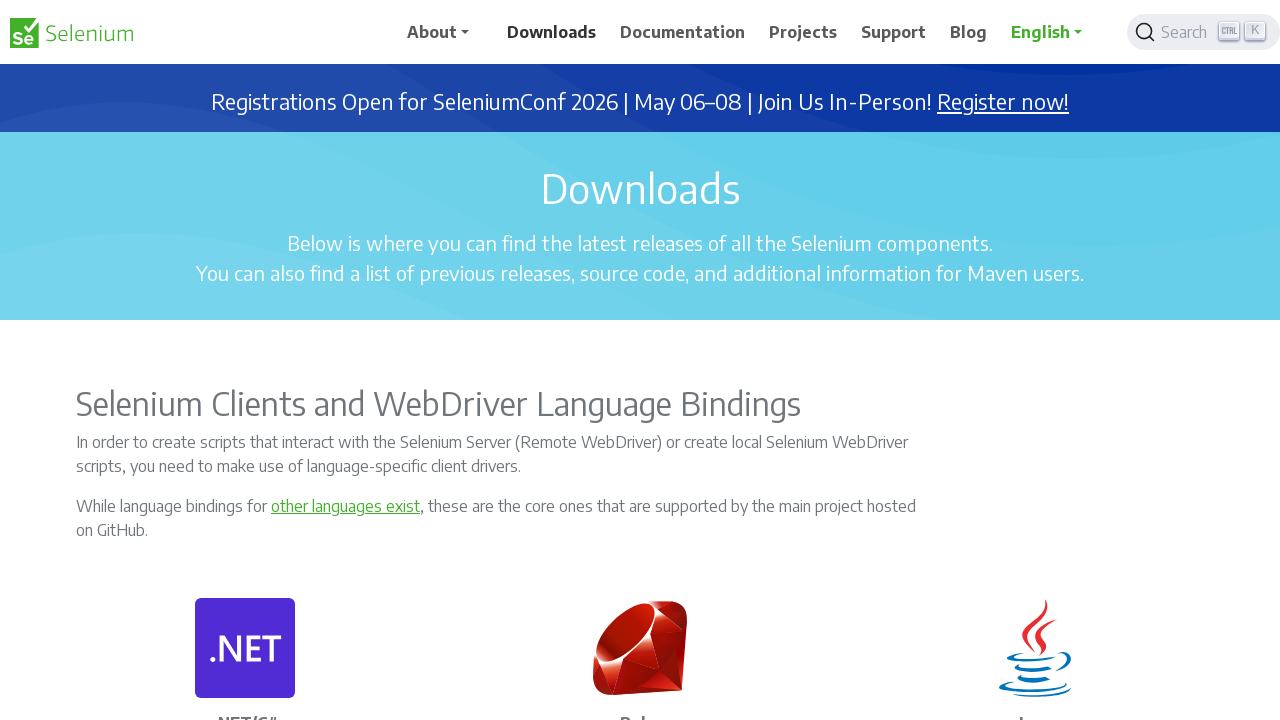

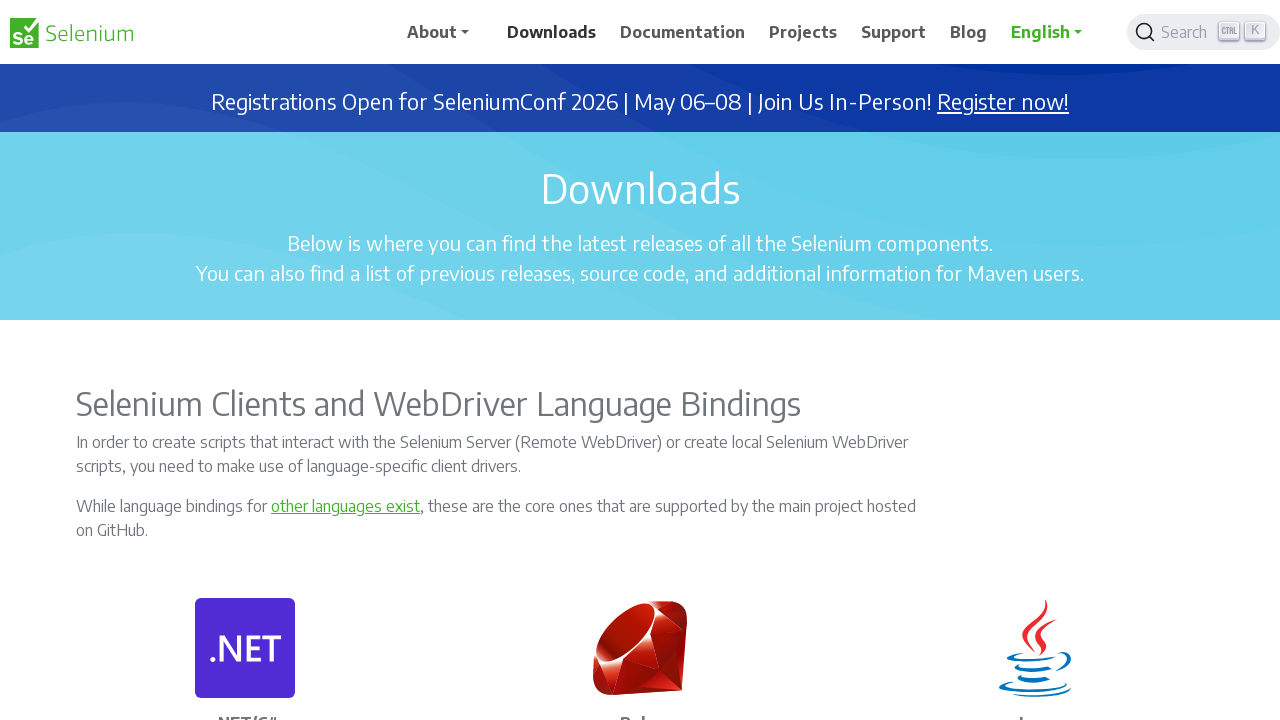